Tests reactivating all completed tasks using toggle-all from Completed filter

Starting URL: https://todomvc4tasj.herokuapp.com/

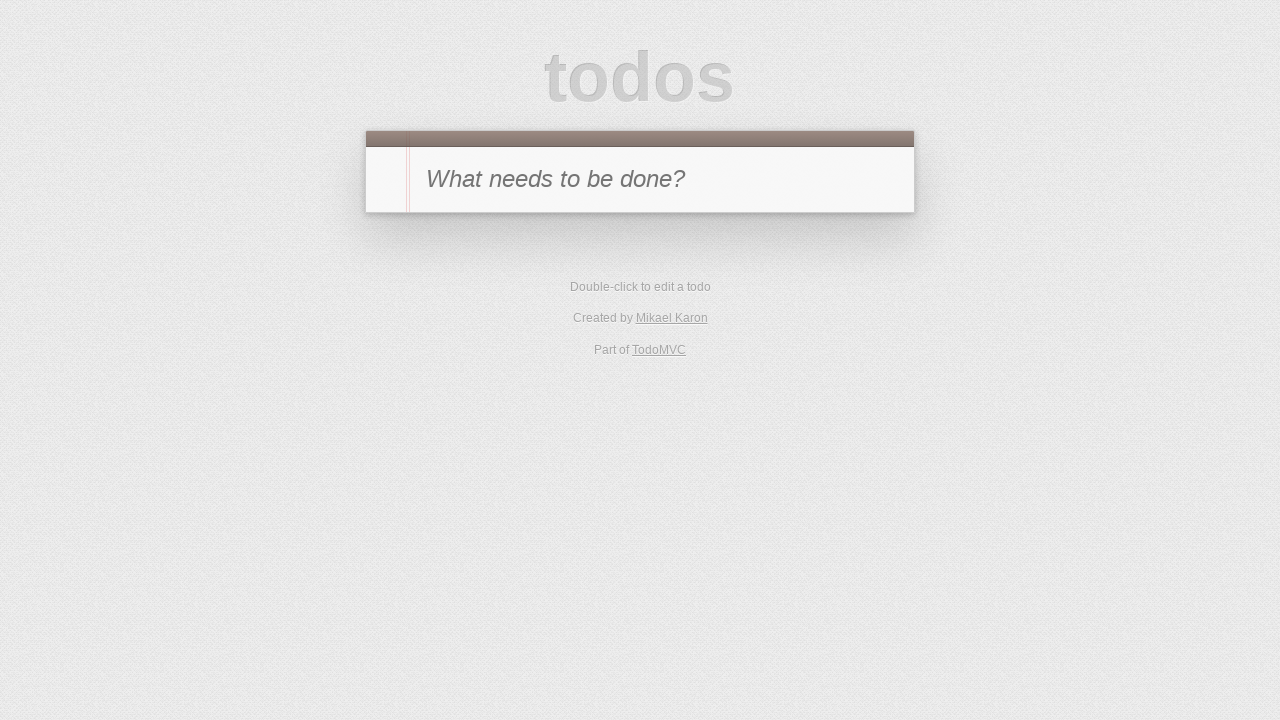

Set up localStorage with two completed tasks
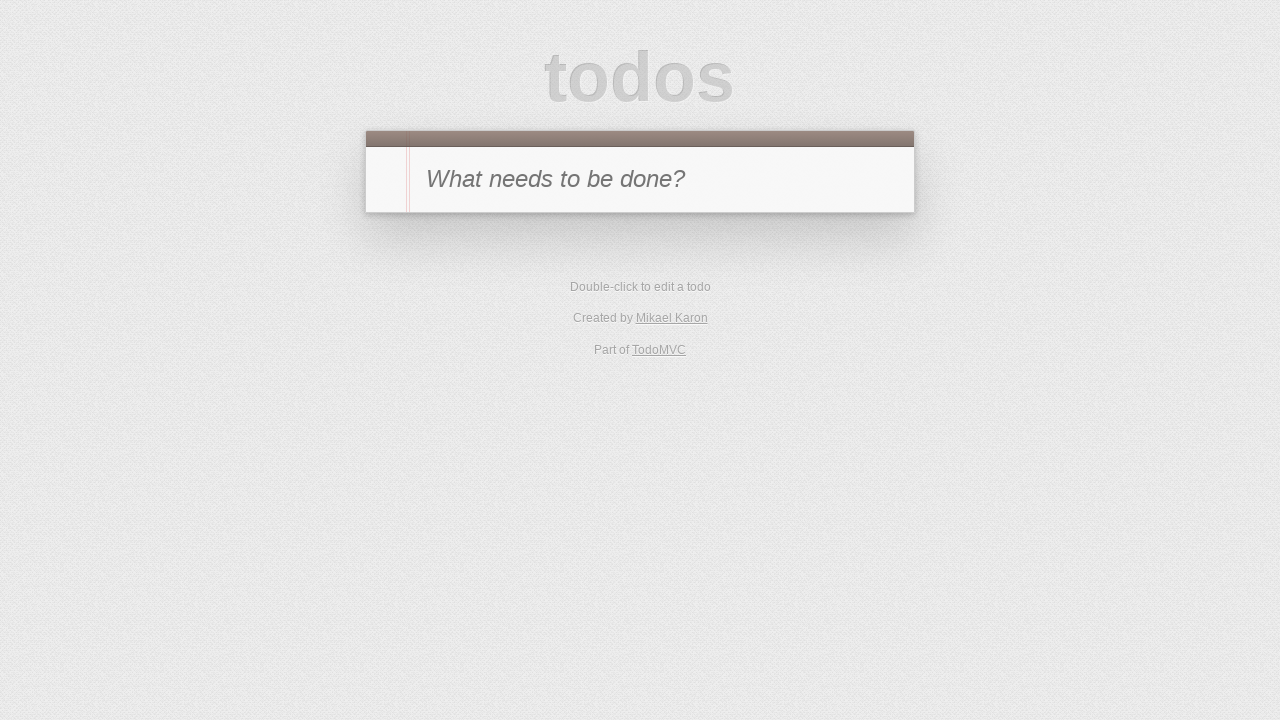

Reloaded page to load tasks from localStorage
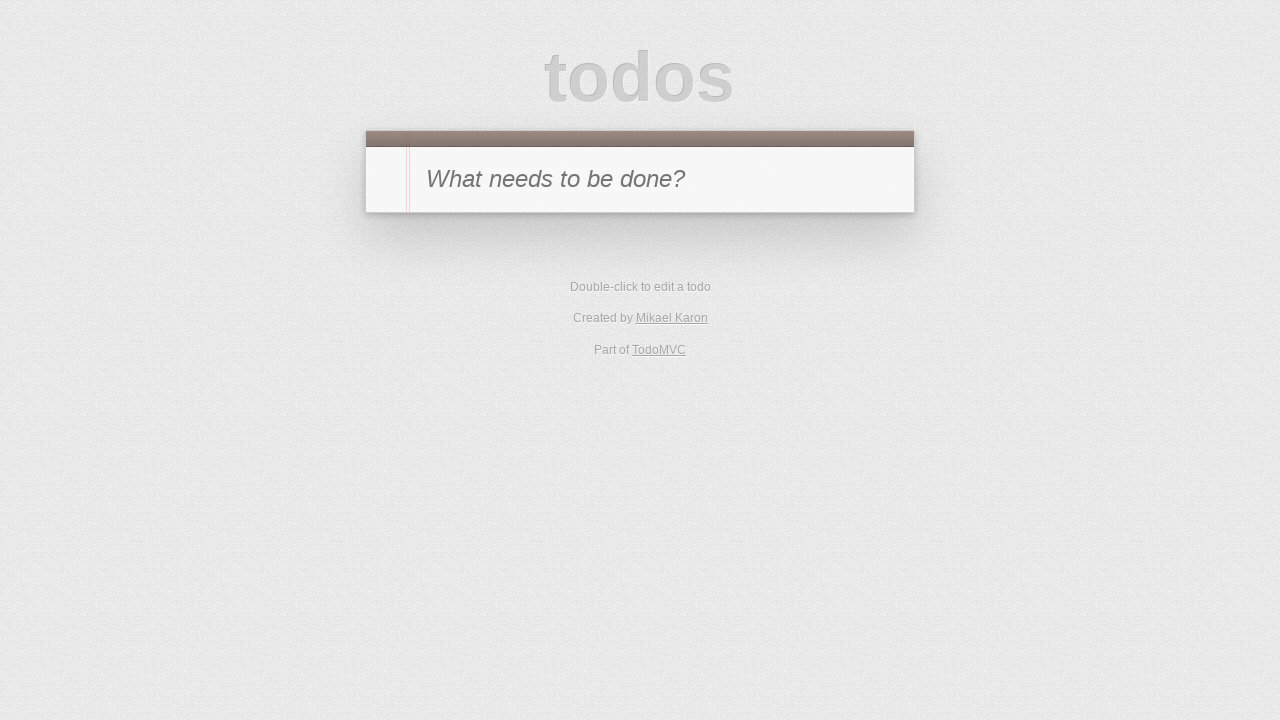

Navigated to Completed filter at (676, 351) on [href='#/completed']
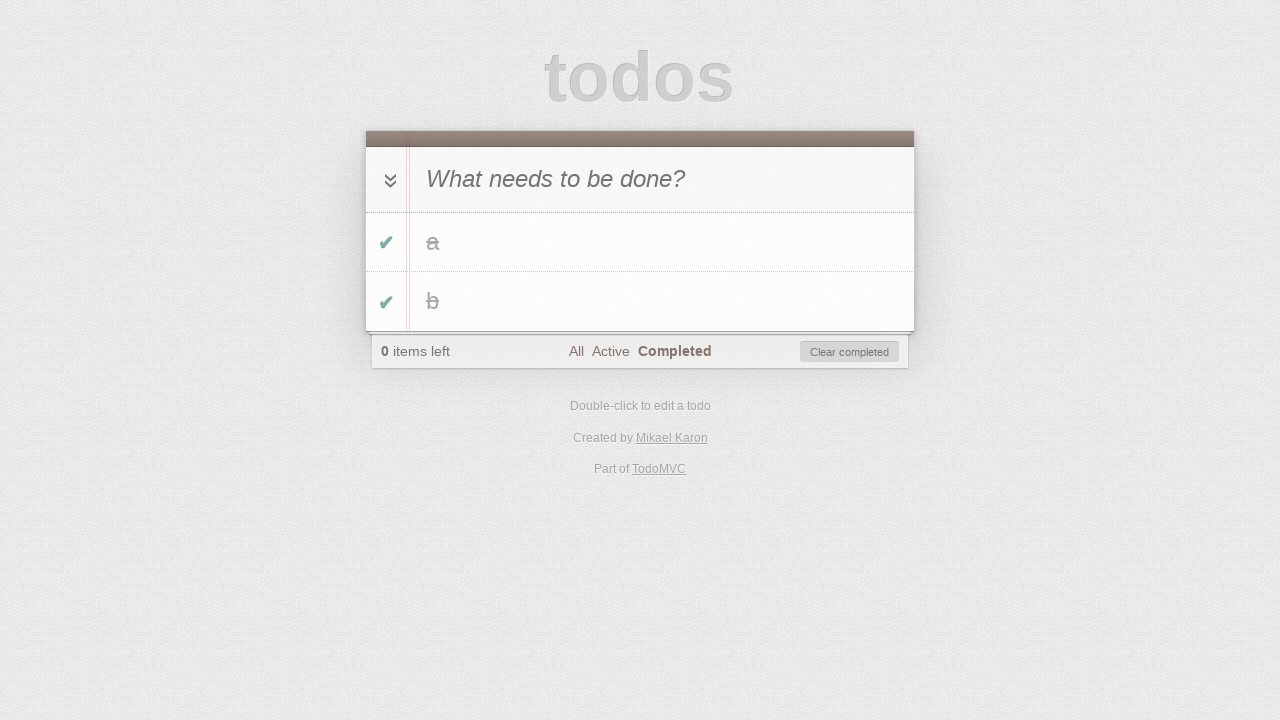

Clicked toggle-all button to reactivate all completed tasks at (388, 180) on #toggle-all
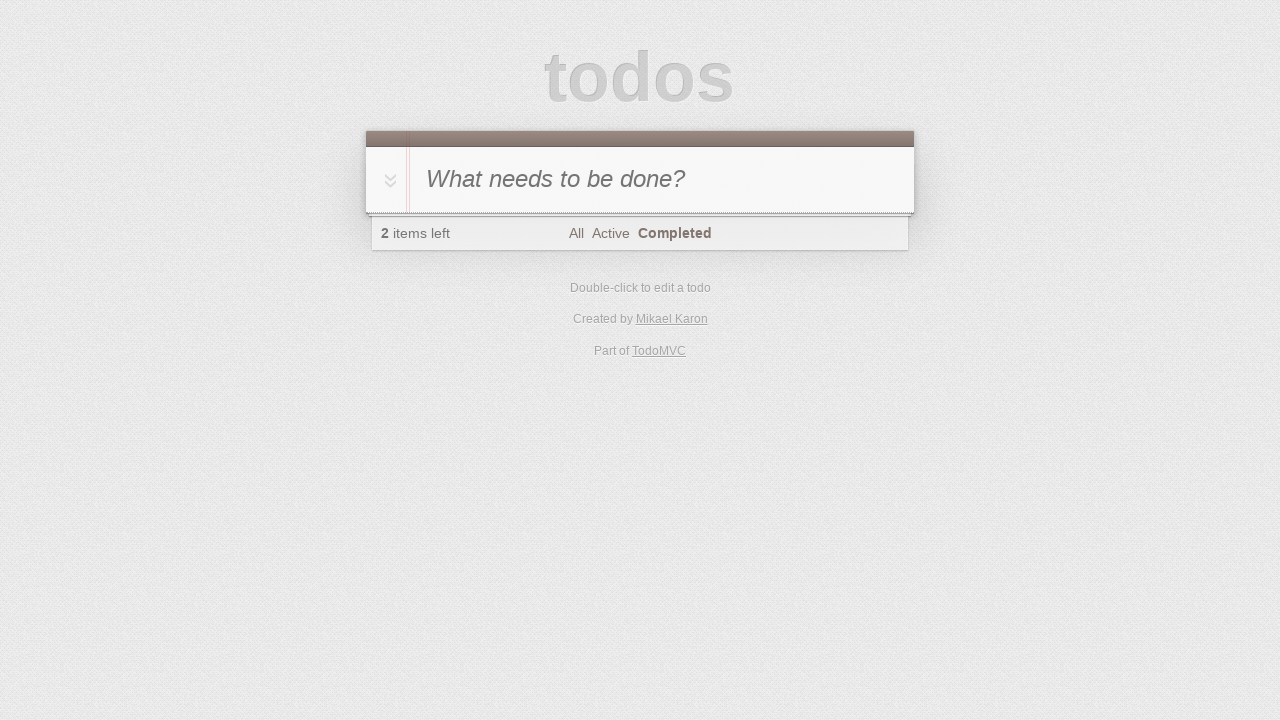

Verified no tasks are visible in Completed filter after reactivation
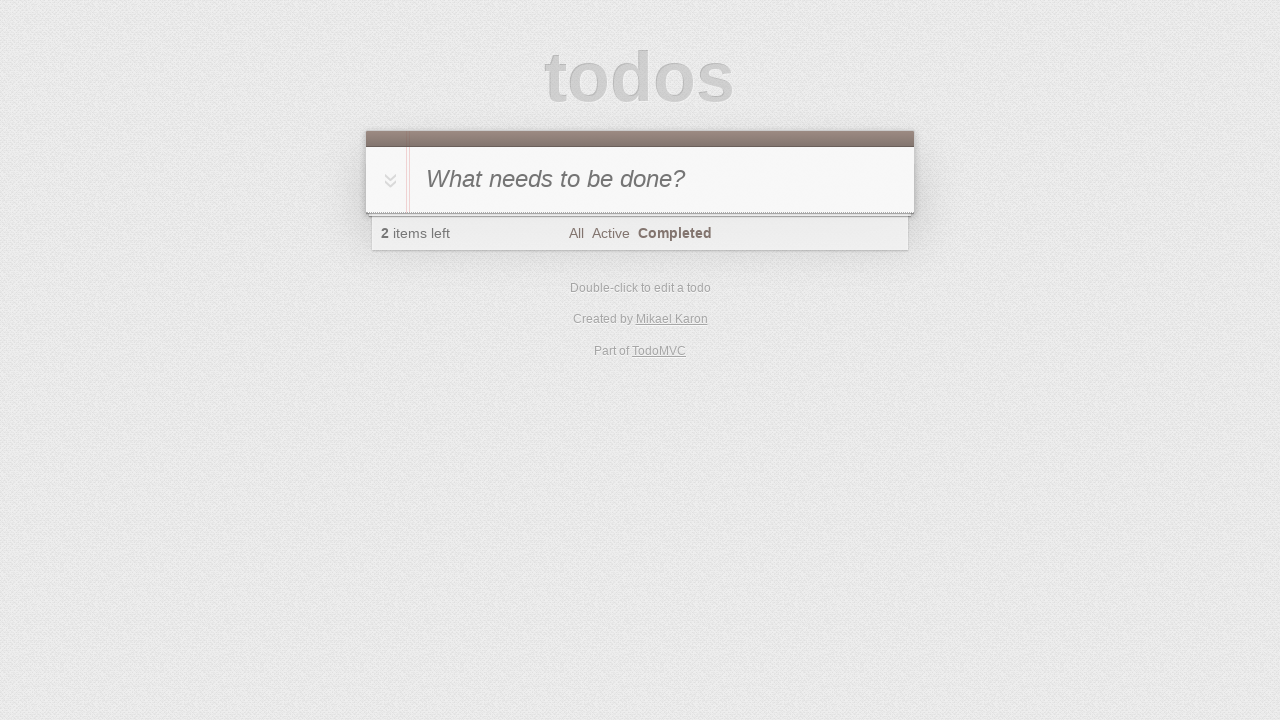

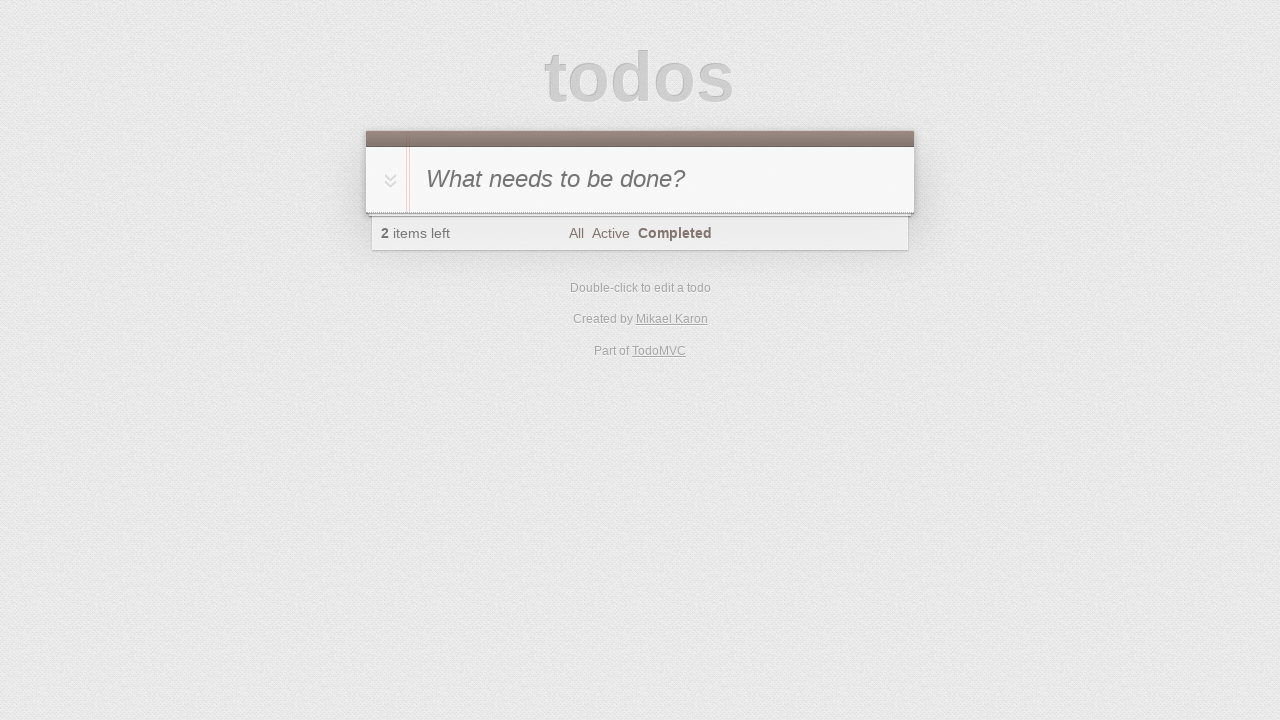